Tests window handling by opening a new window, verifying content in both windows, and switching between them

Starting URL: https://the-internet.herokuapp.com/windows

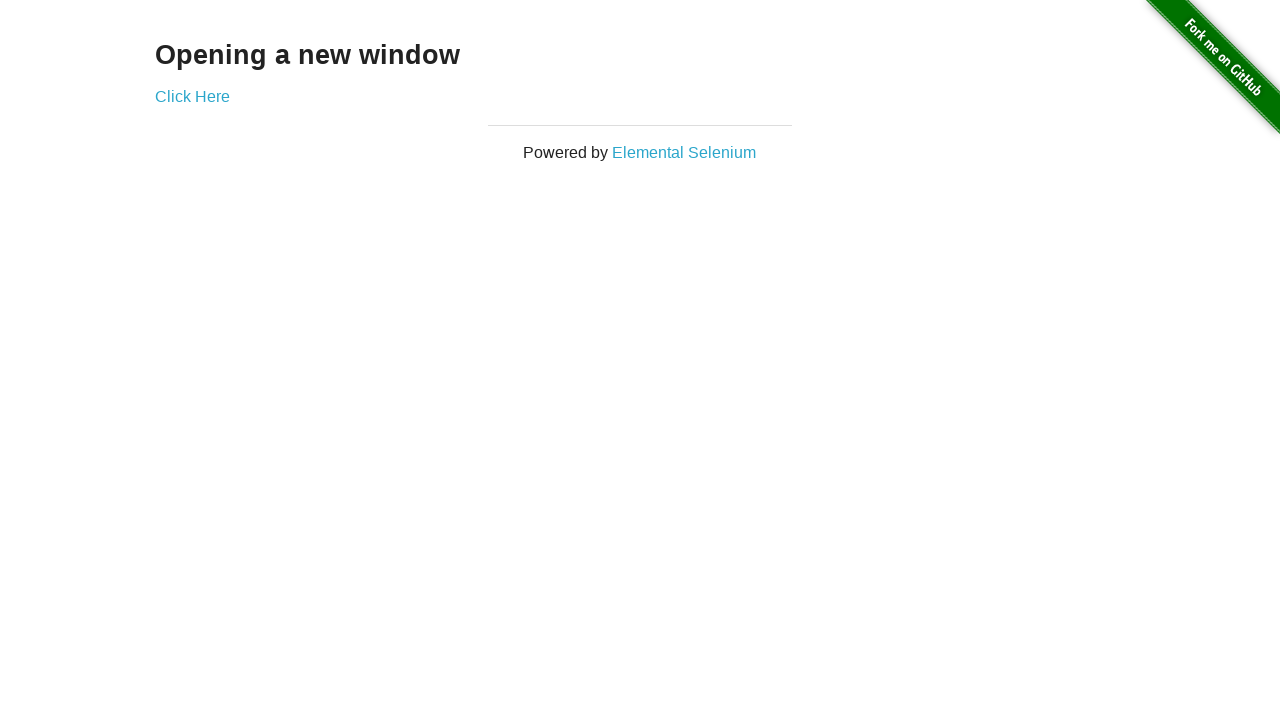

Retrieved main page heading text
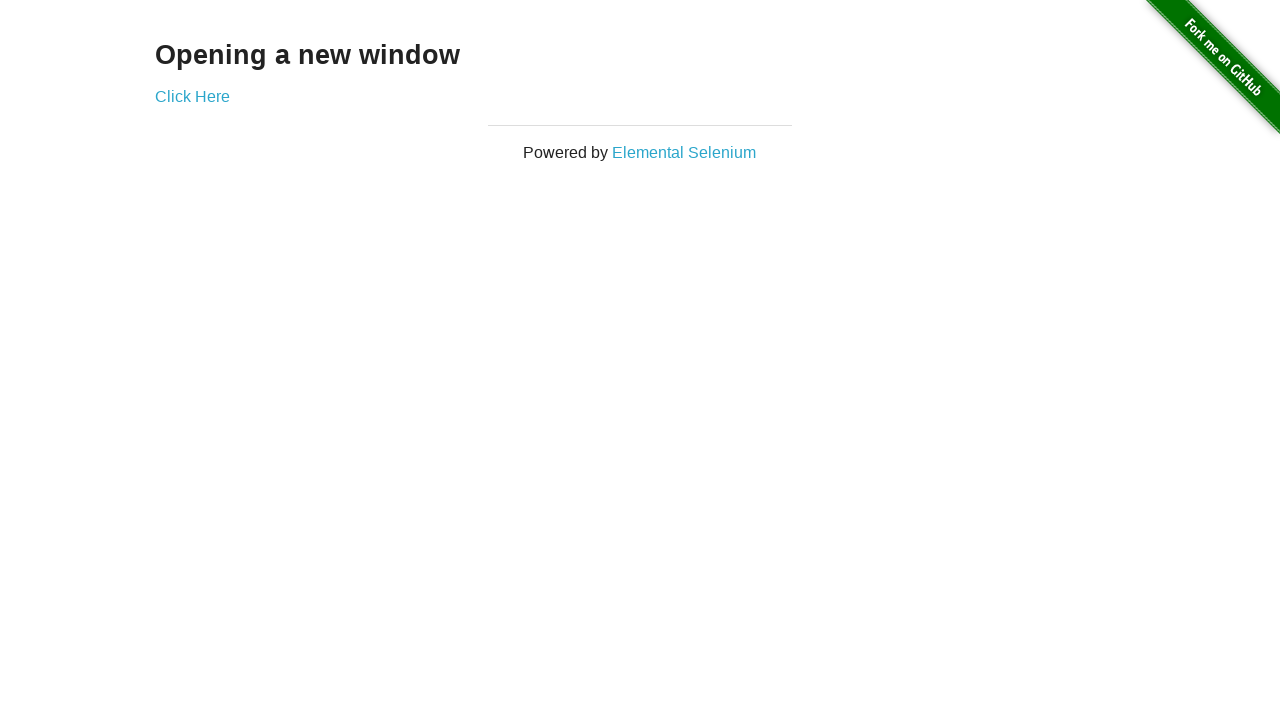

Verified main page heading is 'Opening a new window'
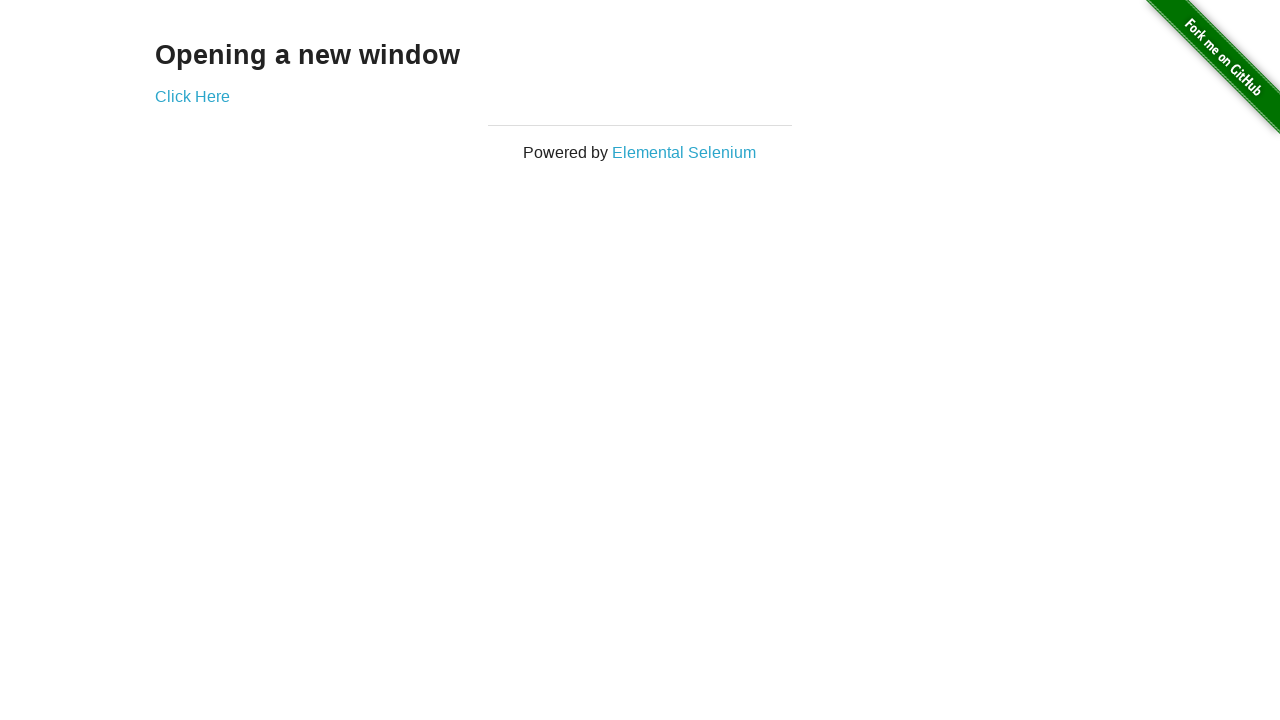

Verified main page title is 'The Internet'
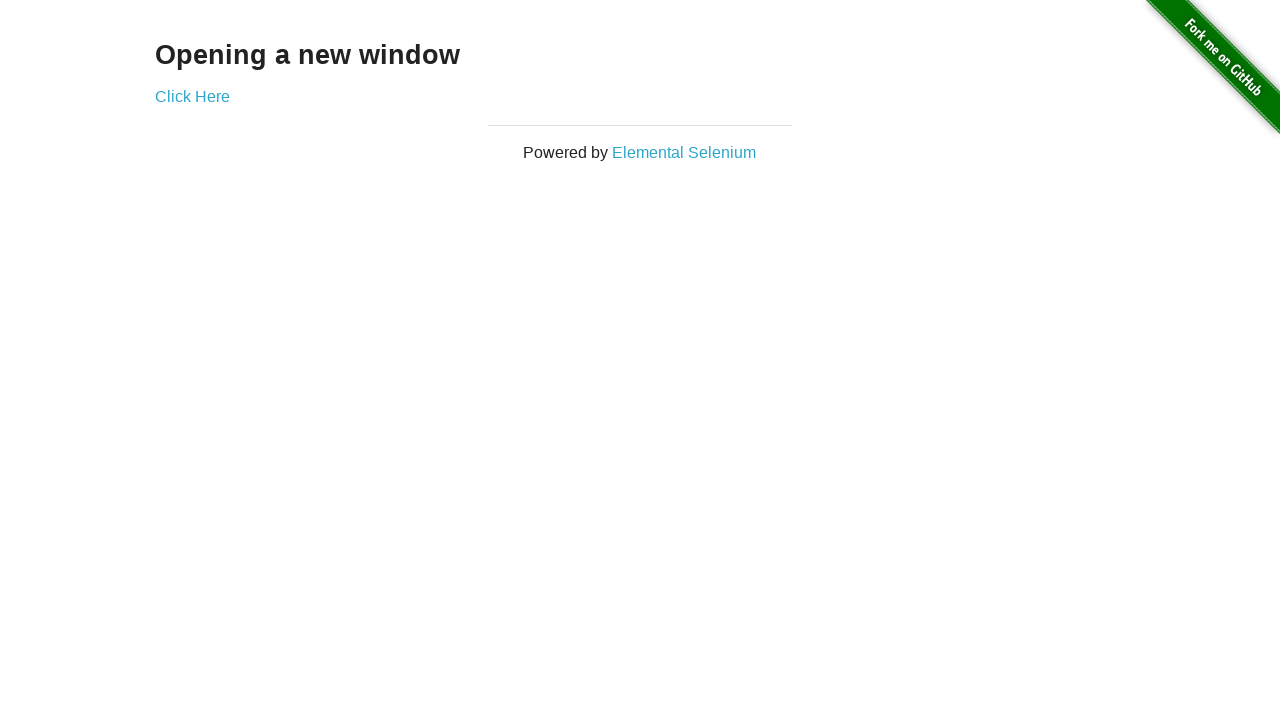

Clicked 'Click Here' link to open new window at (192, 96) on text=Click Here
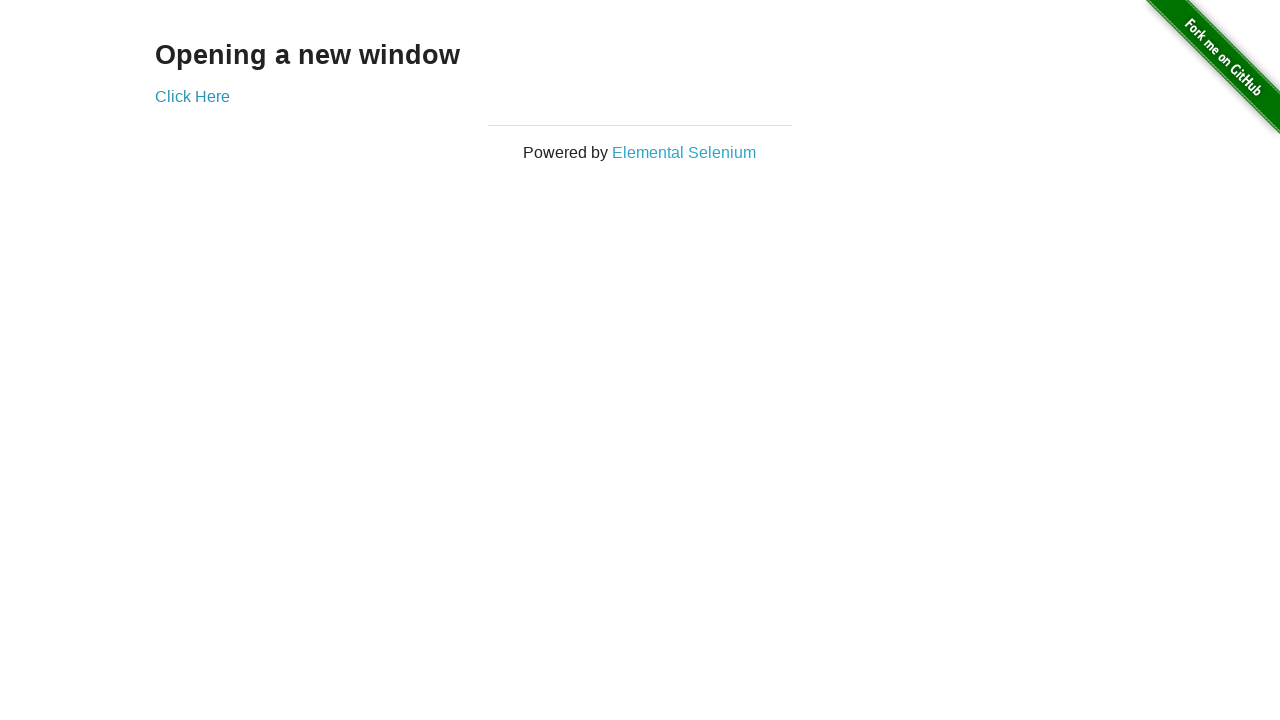

Captured new window reference
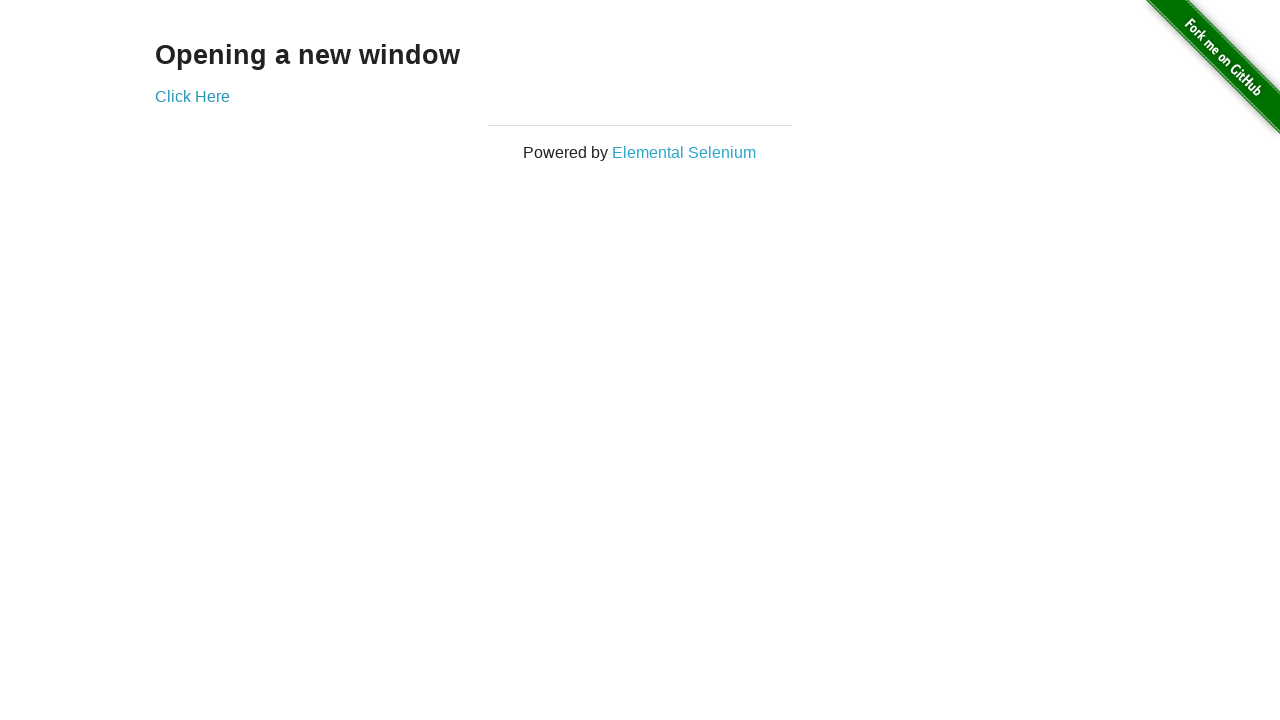

New window finished loading
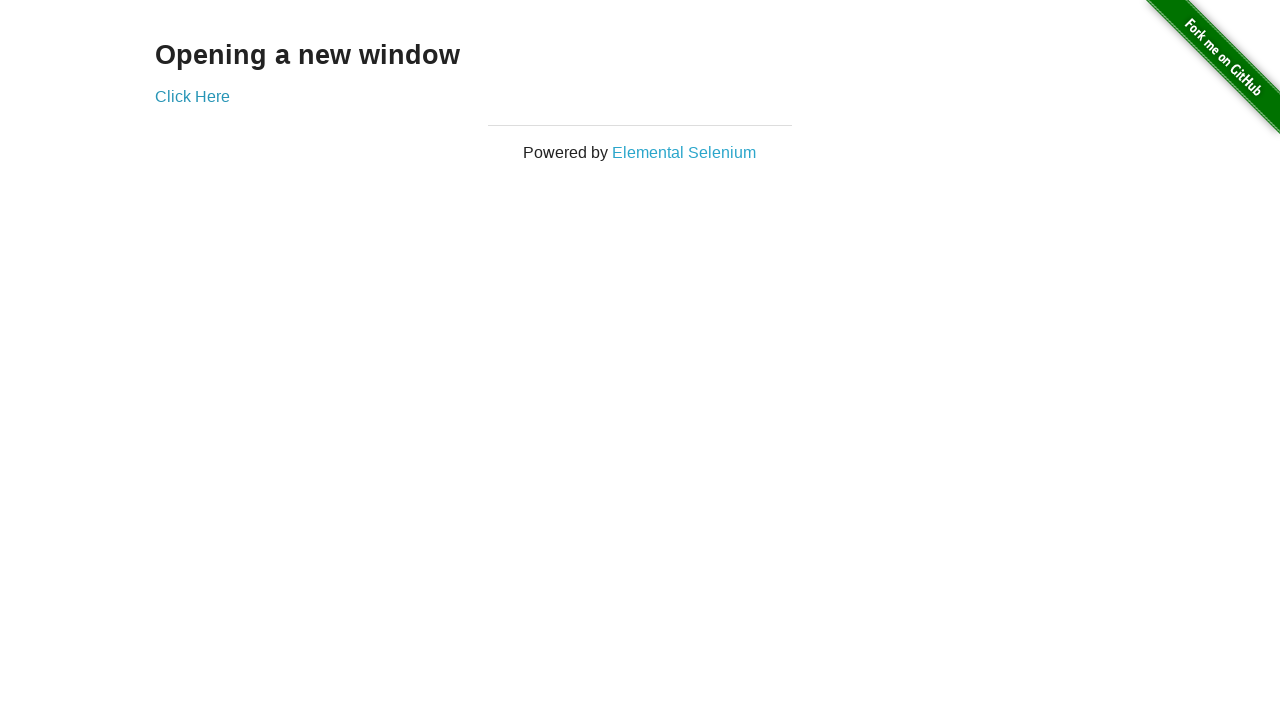

Verified new window title is 'New Window'
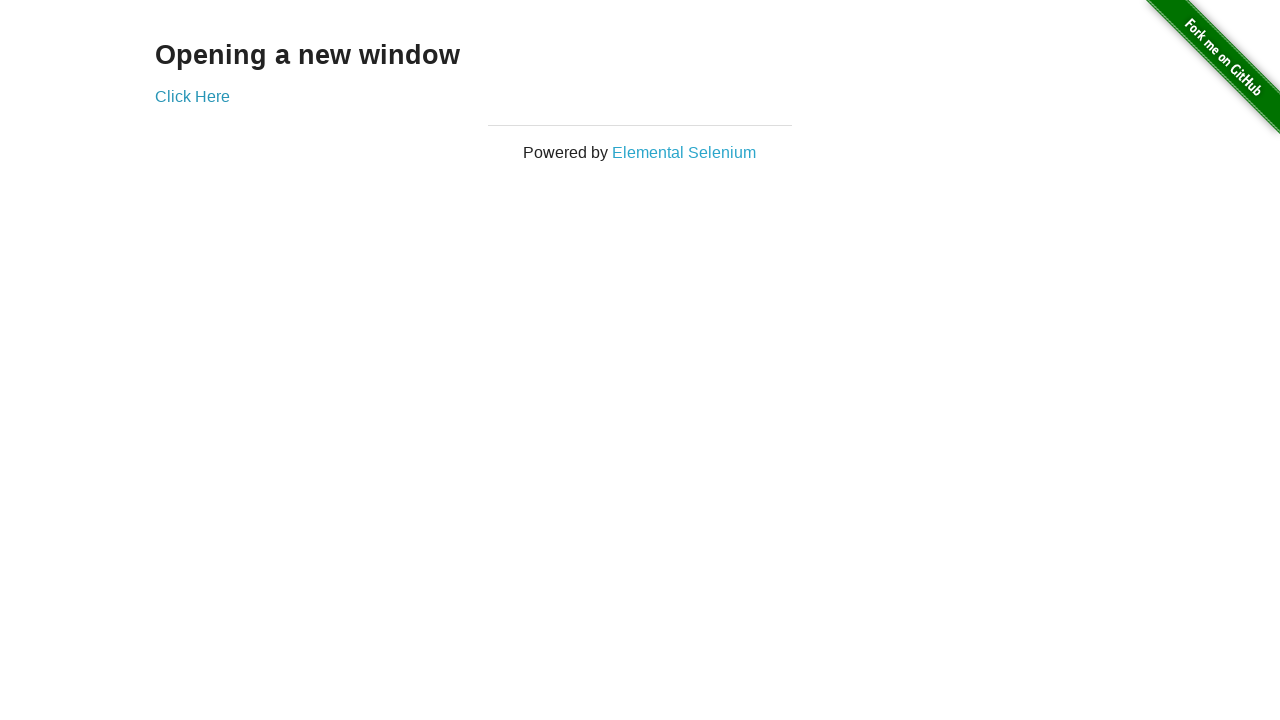

Retrieved new window heading text
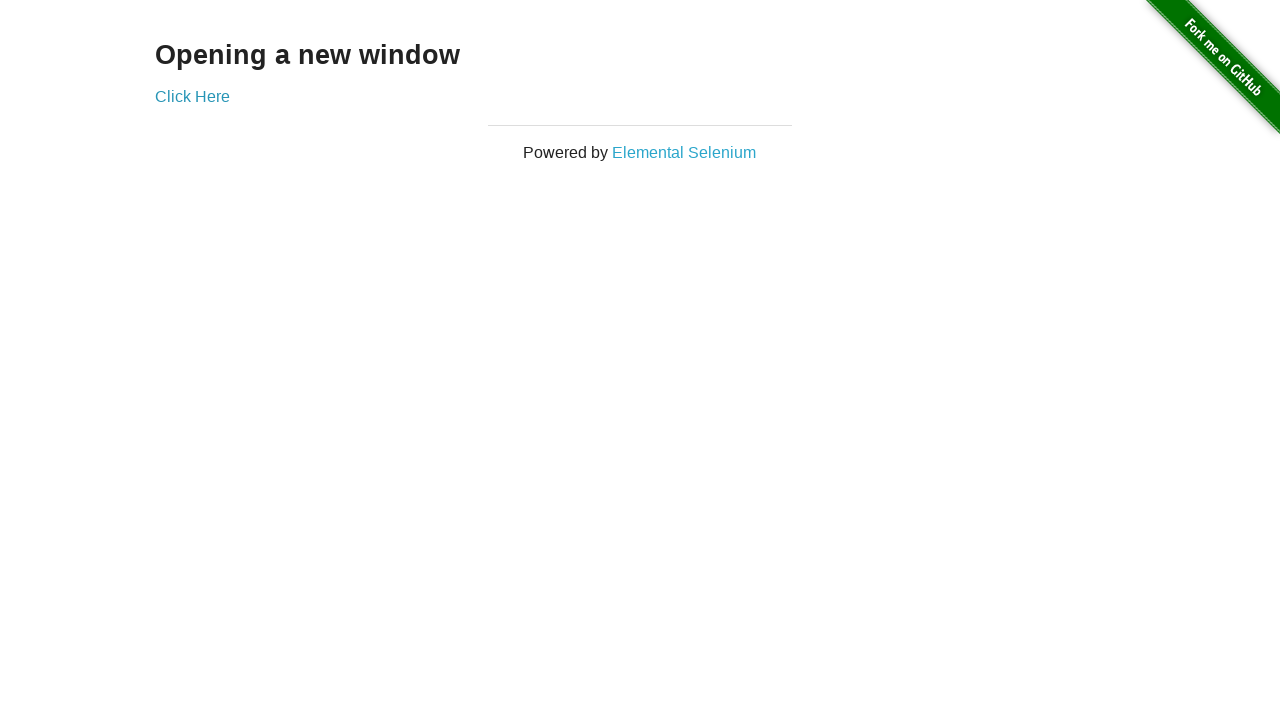

Verified new window heading is 'New Window'
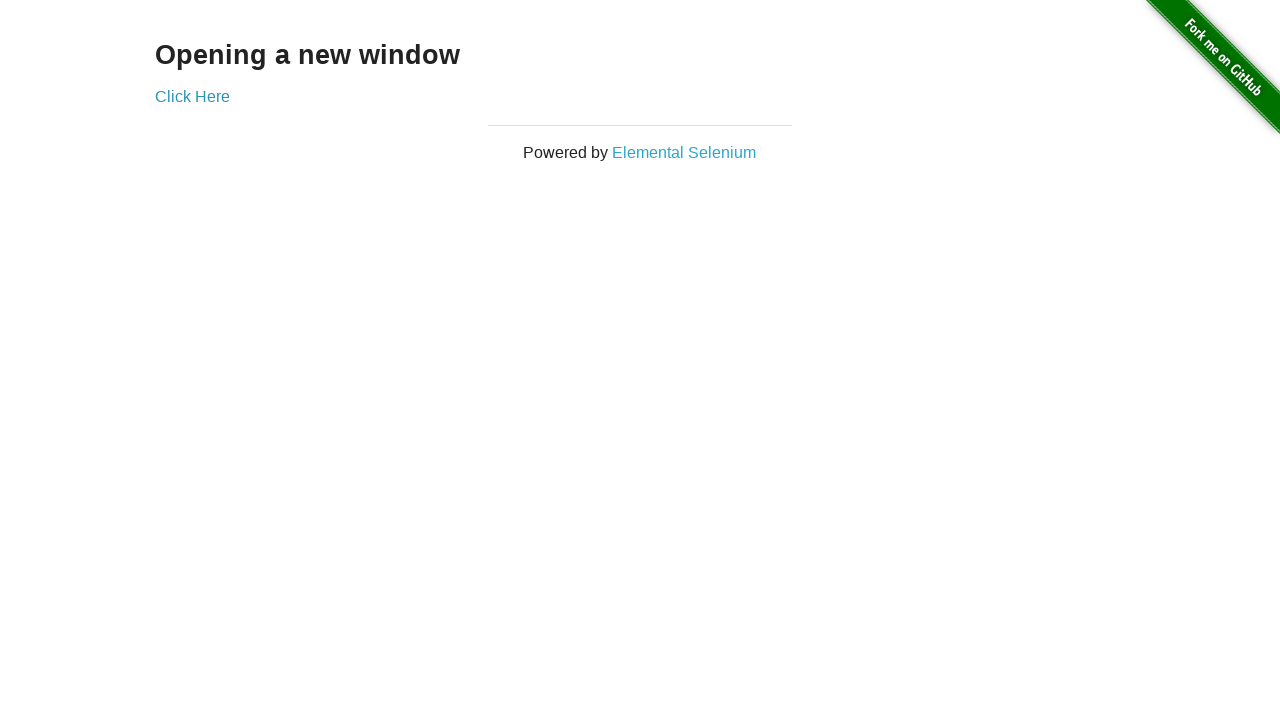

Brought original window to front
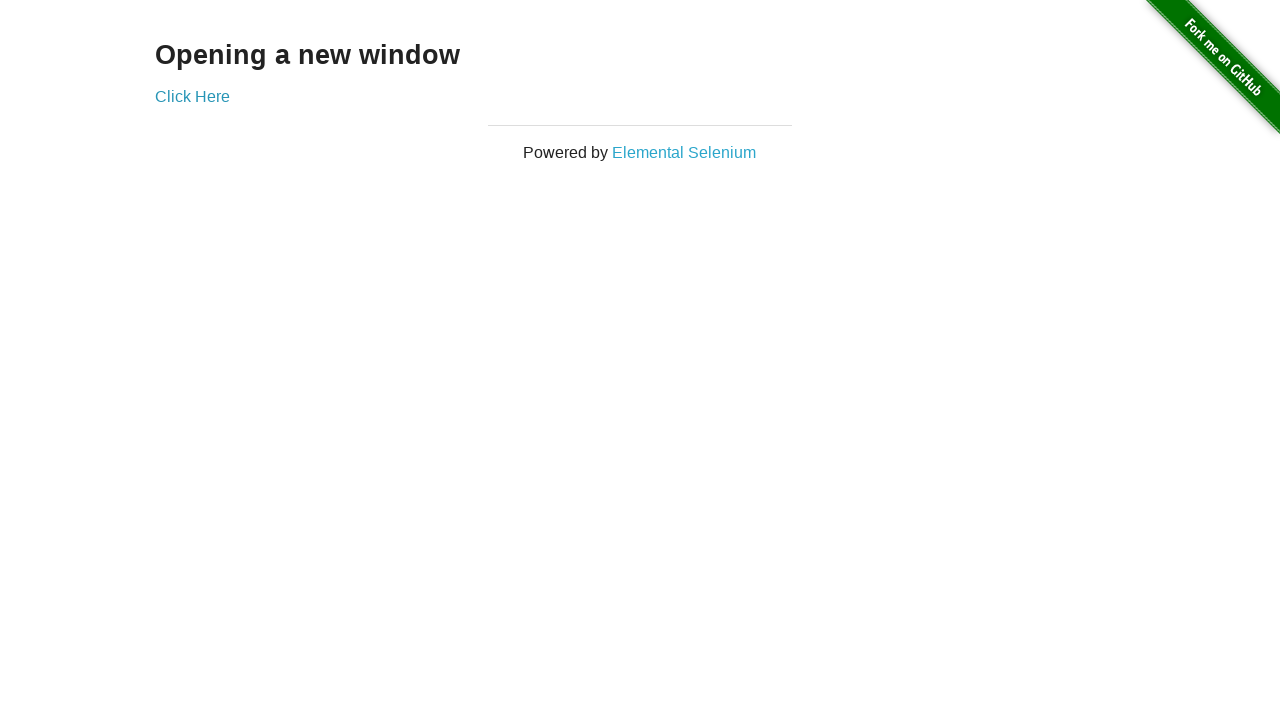

Verified focus returned to original page with title 'The Internet'
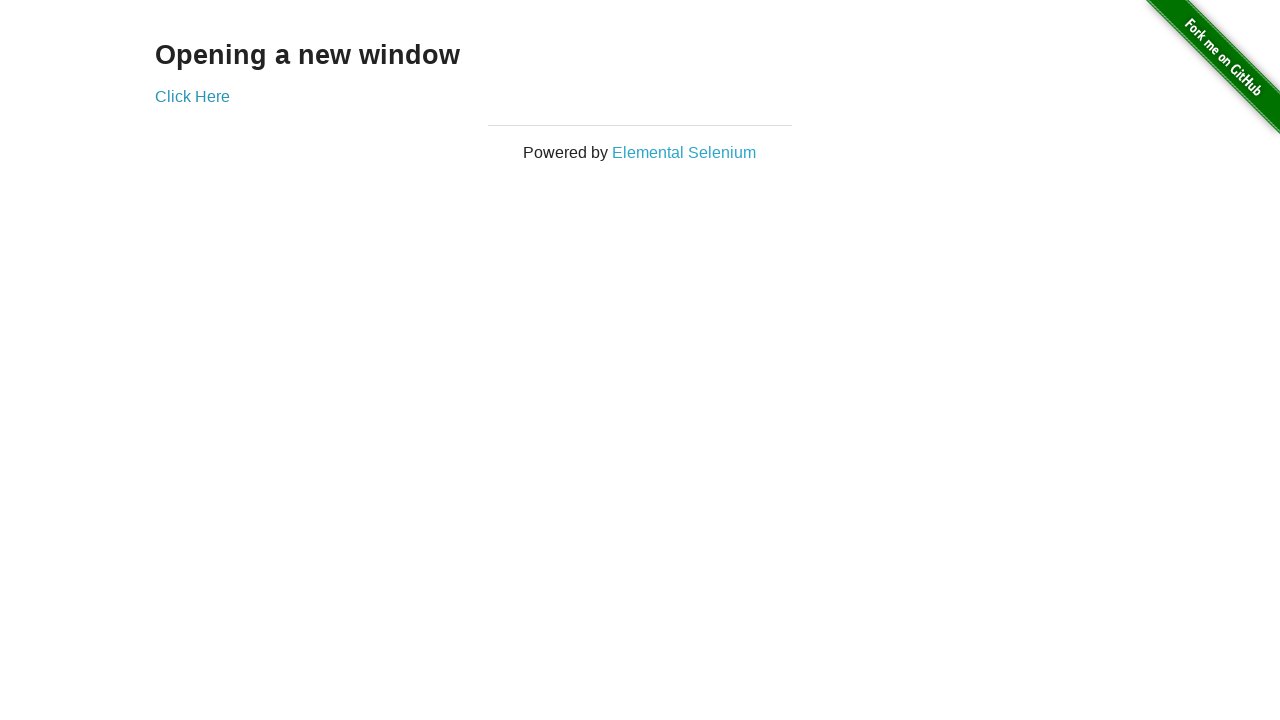

Closed the new window
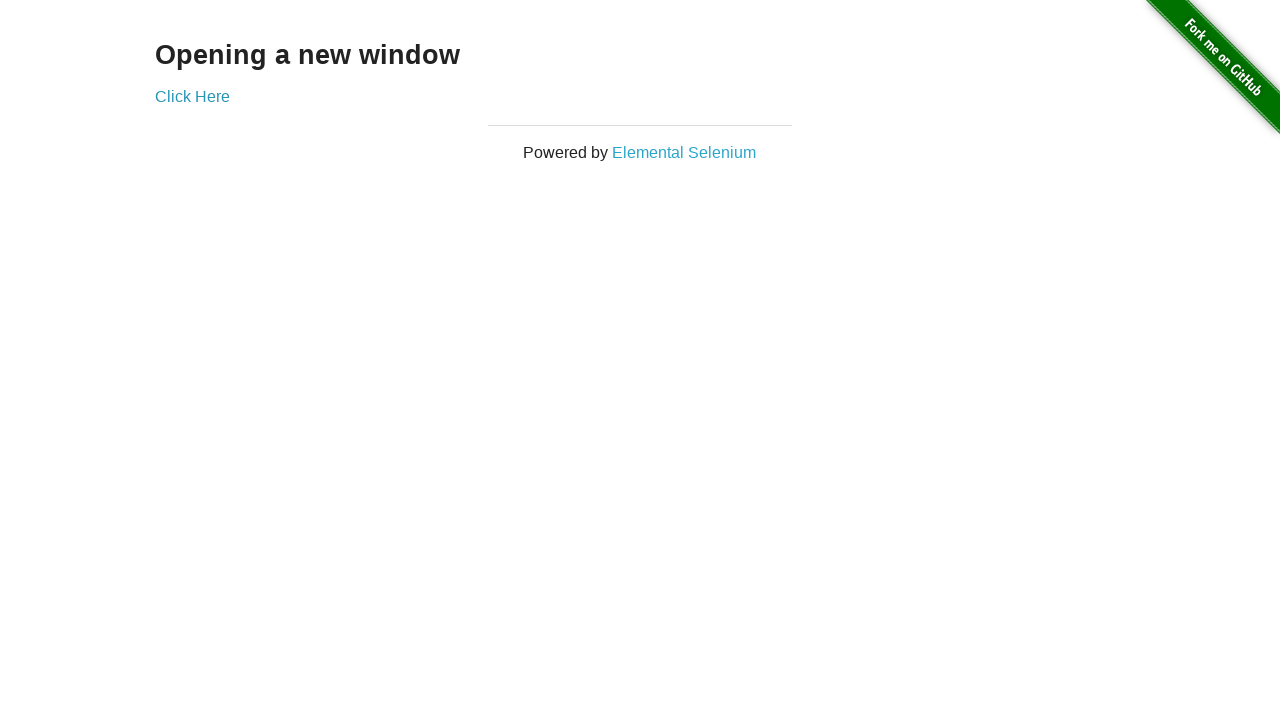

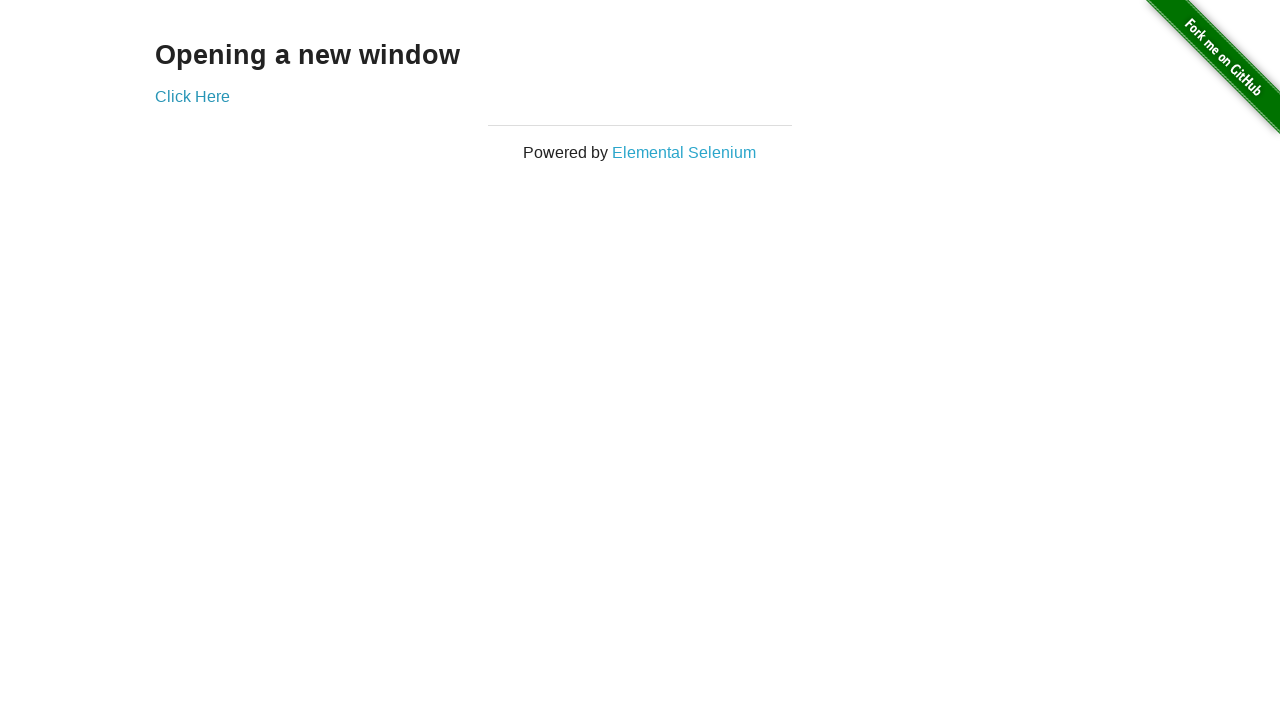